Tests sorting the Due column in ascending order using semantic class-based CSS selectors on the second table

Starting URL: http://the-internet.herokuapp.com/tables

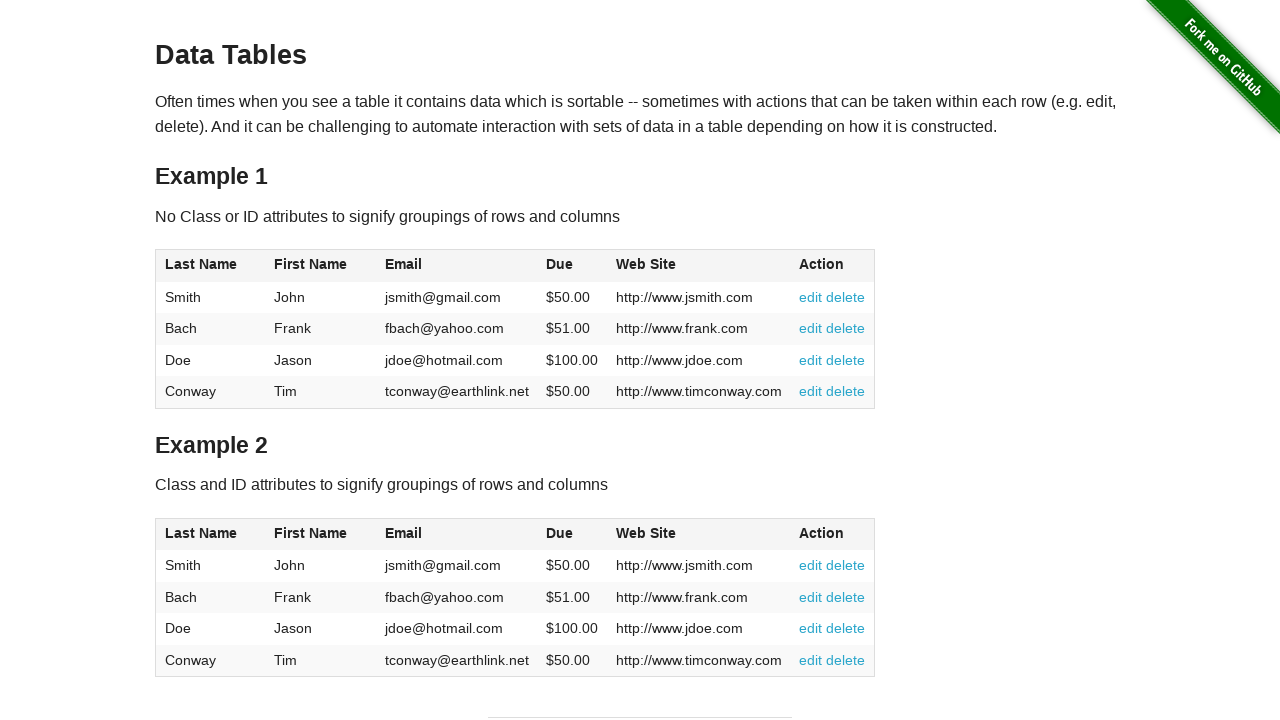

Clicked Due column header in second table to sort at (560, 533) on #table2 thead .dues
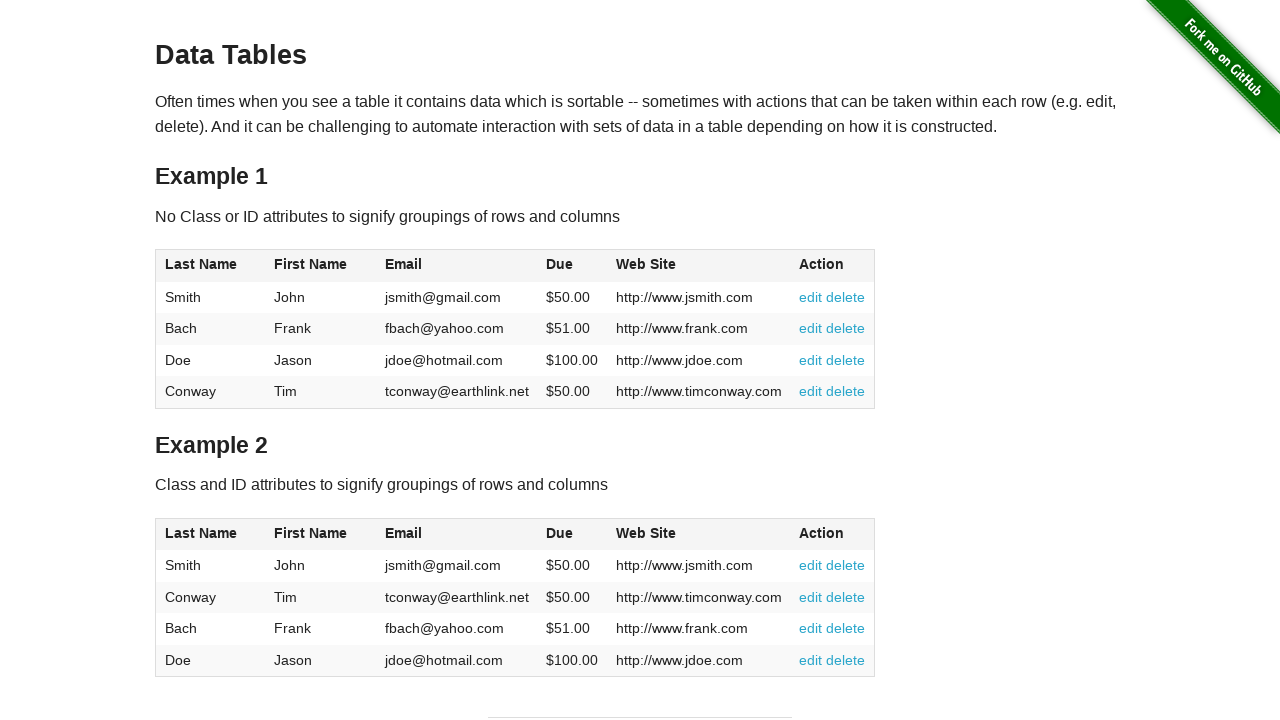

Table sorted by Due column in ascending order
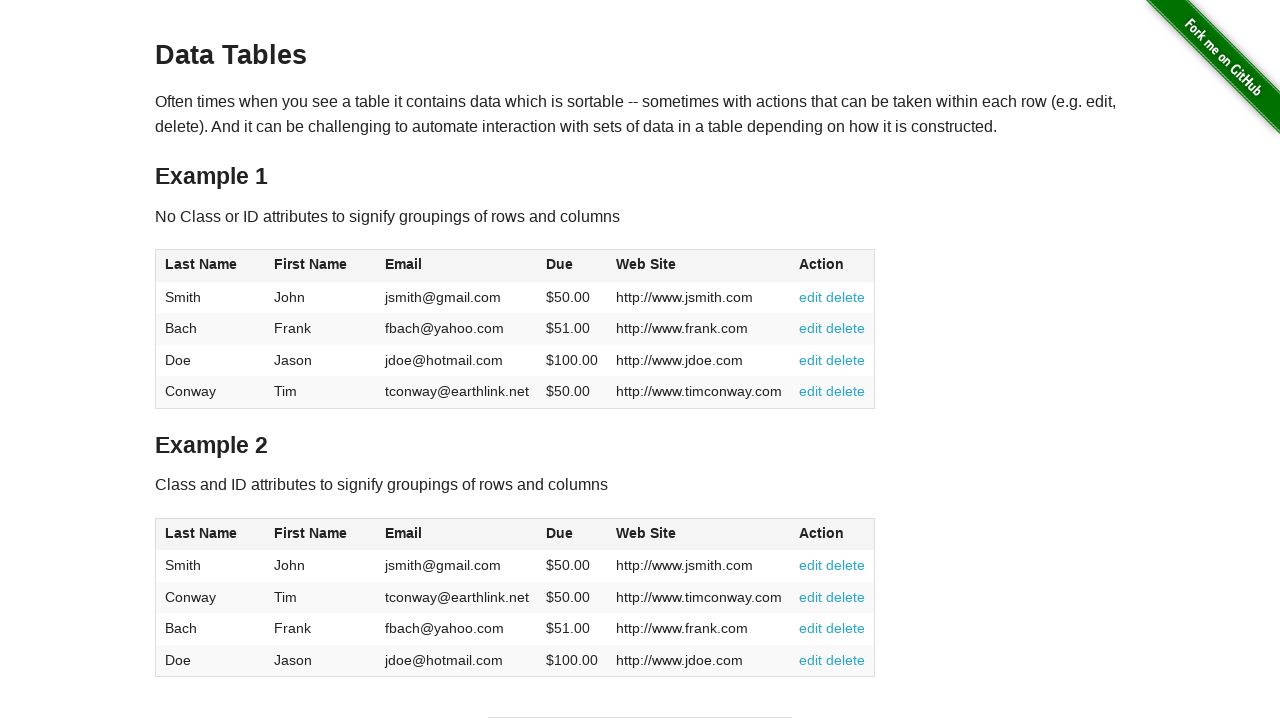

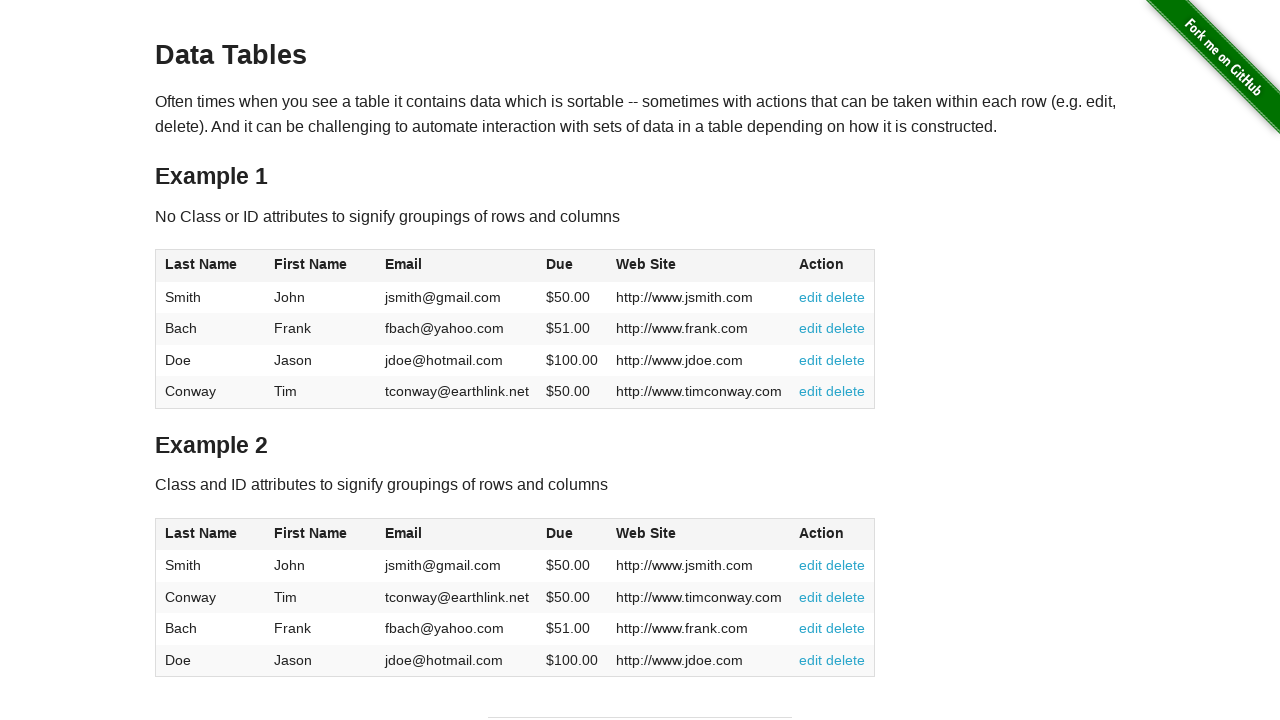